Tests RedRover school website by navigating to the About school page

Starting URL: https://redrover.school/?lang=en

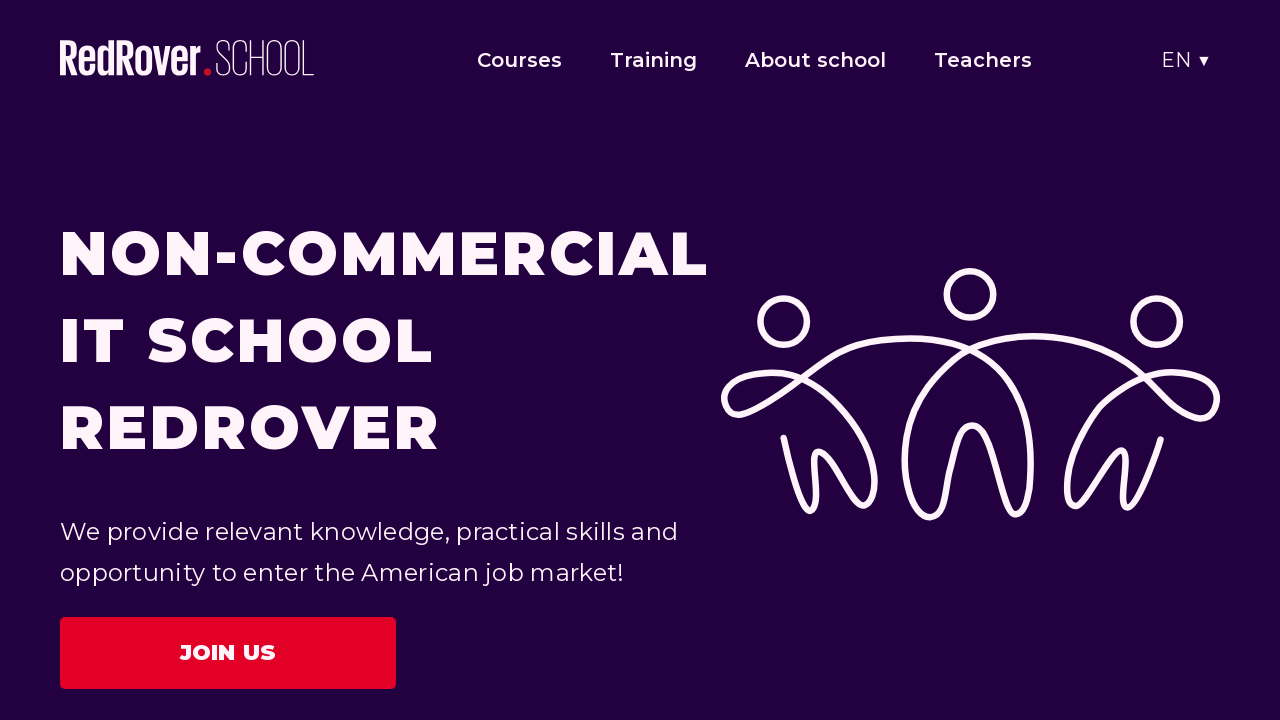

Clicked on 'About school' link at (816, 60) on a:has-text('About school')
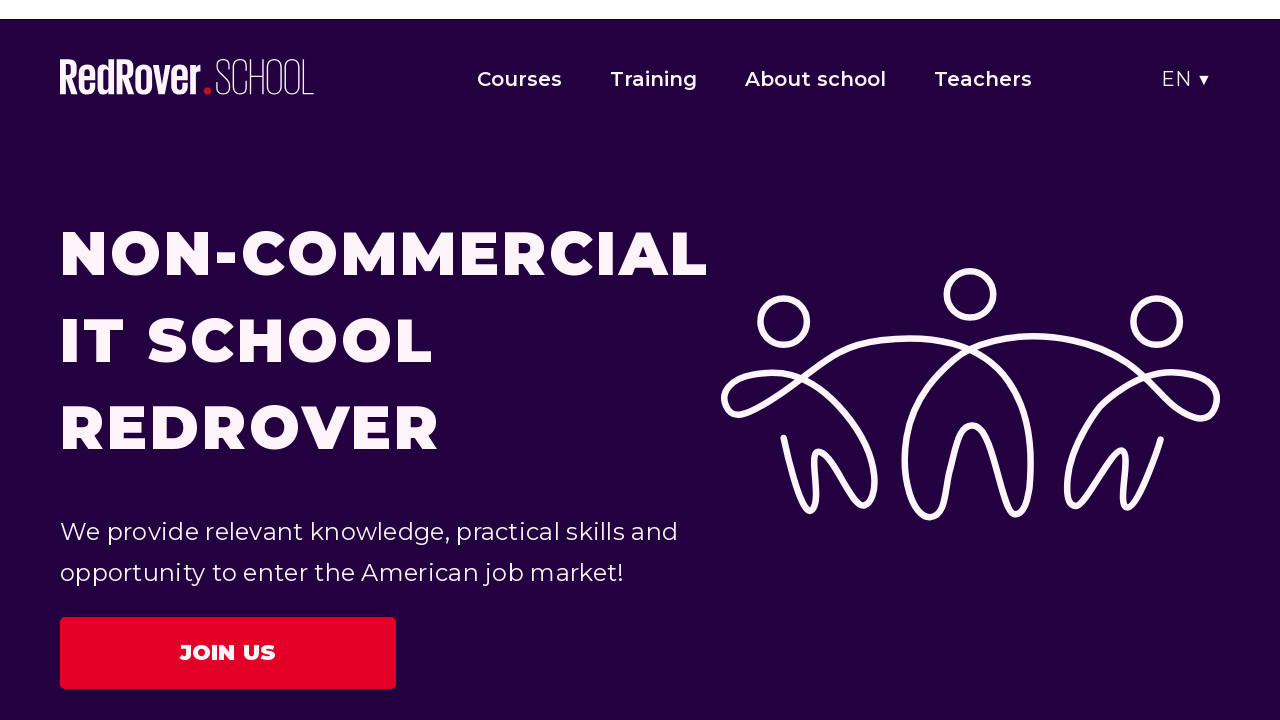

About school page title loaded successfully
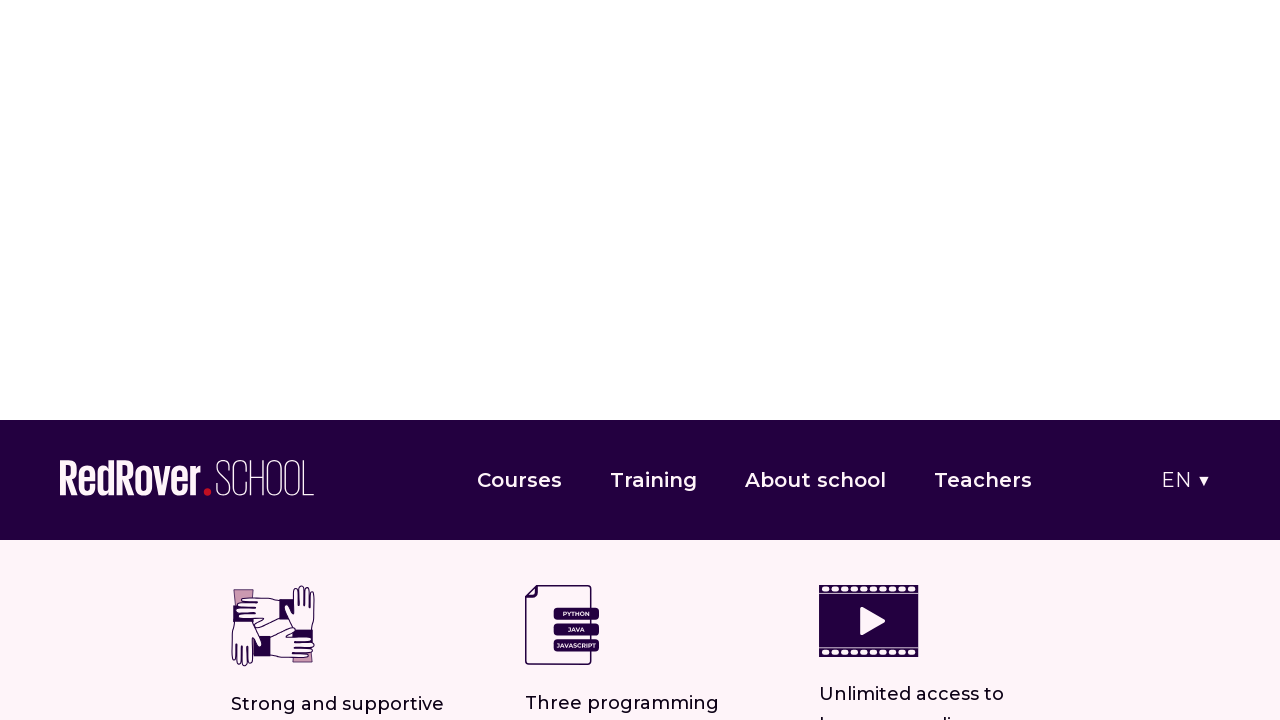

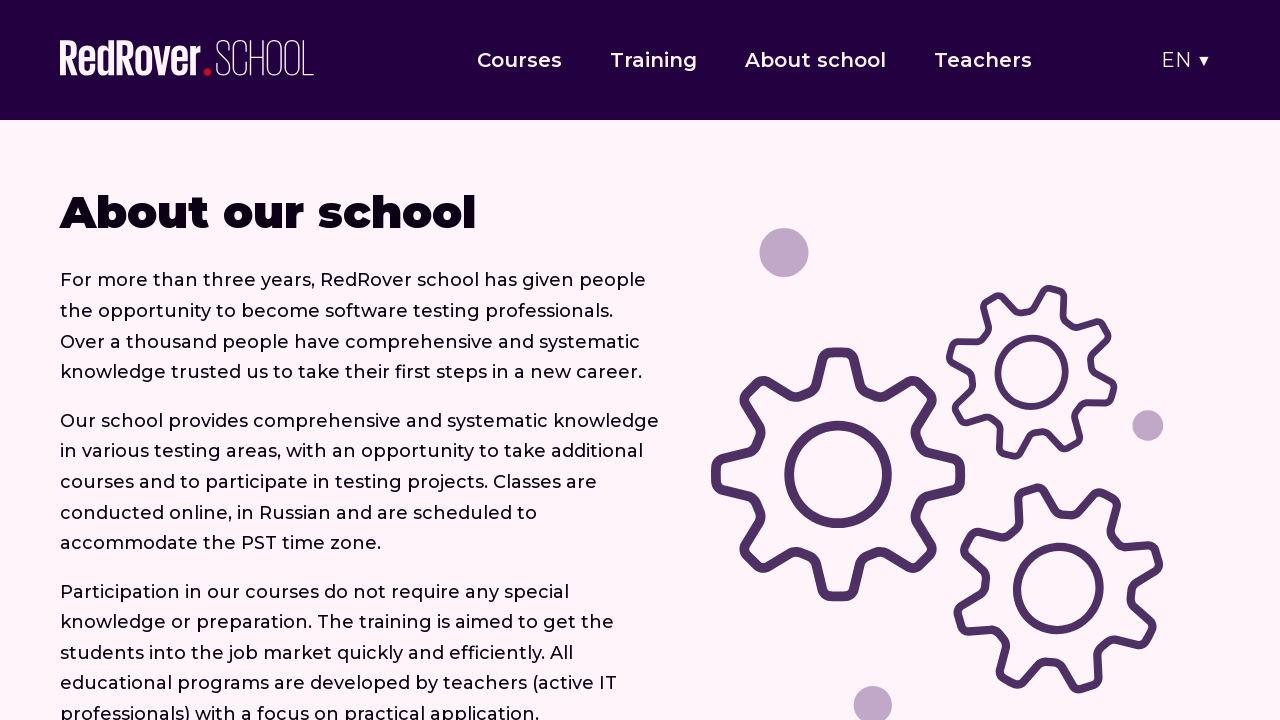